Tests a slow calculator by clicking numbers and operators (4 + 6 =) and verifying the result displays 10

Starting URL: https://bonigarcia.dev/selenium-webdriver-java/

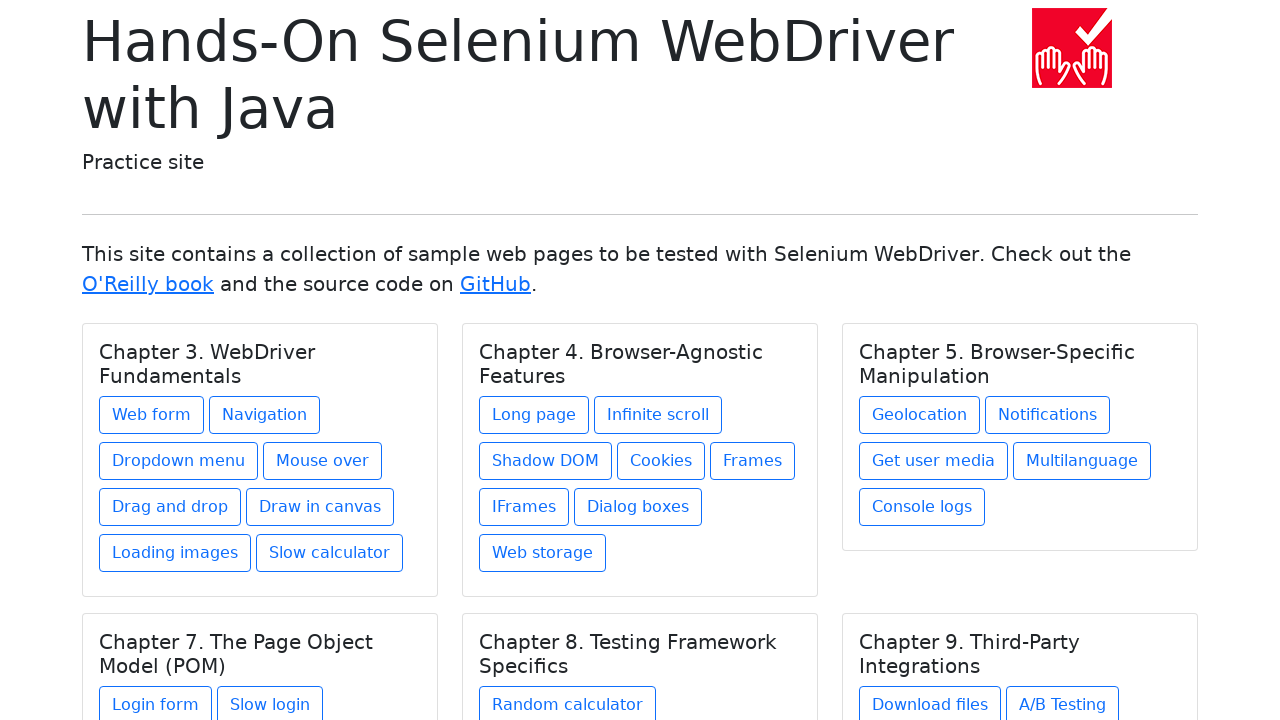

Clicked on Slow calculator link at (330, 553) on text=Slow calculator
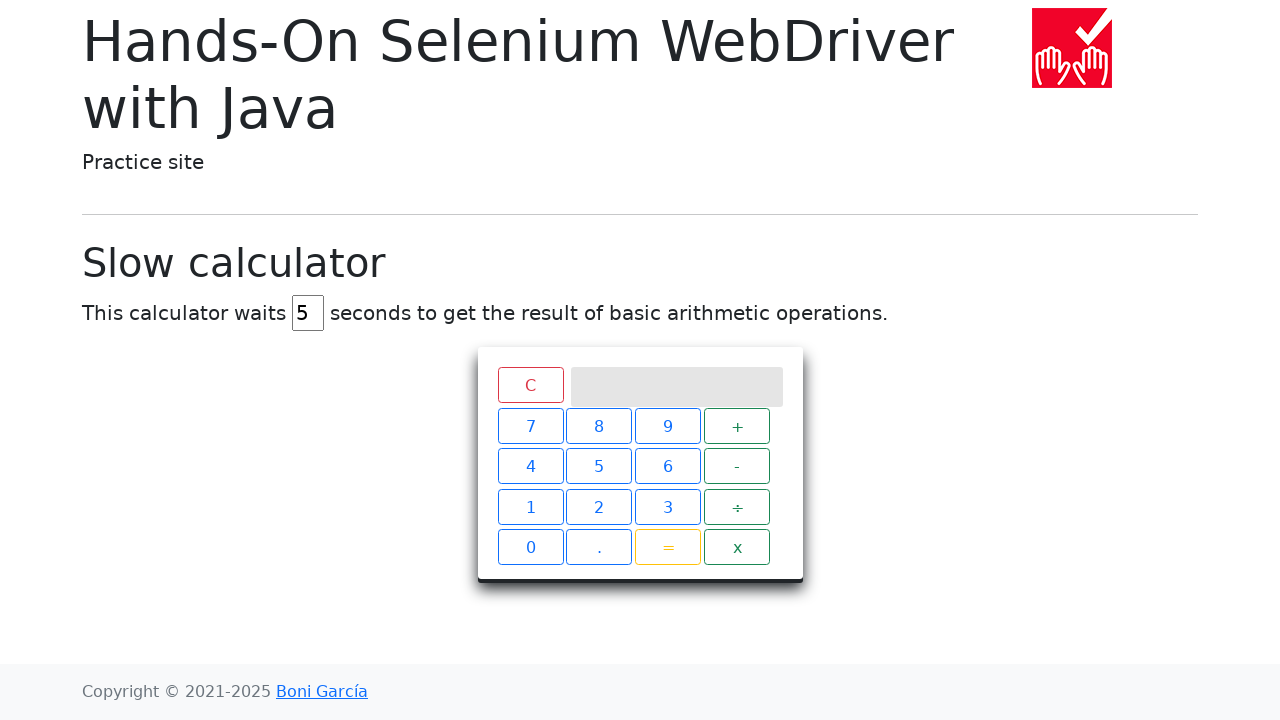

Clicked number 4 on calculator at (530, 479) on xpath=//div[@class='keys']/span[text()='4']
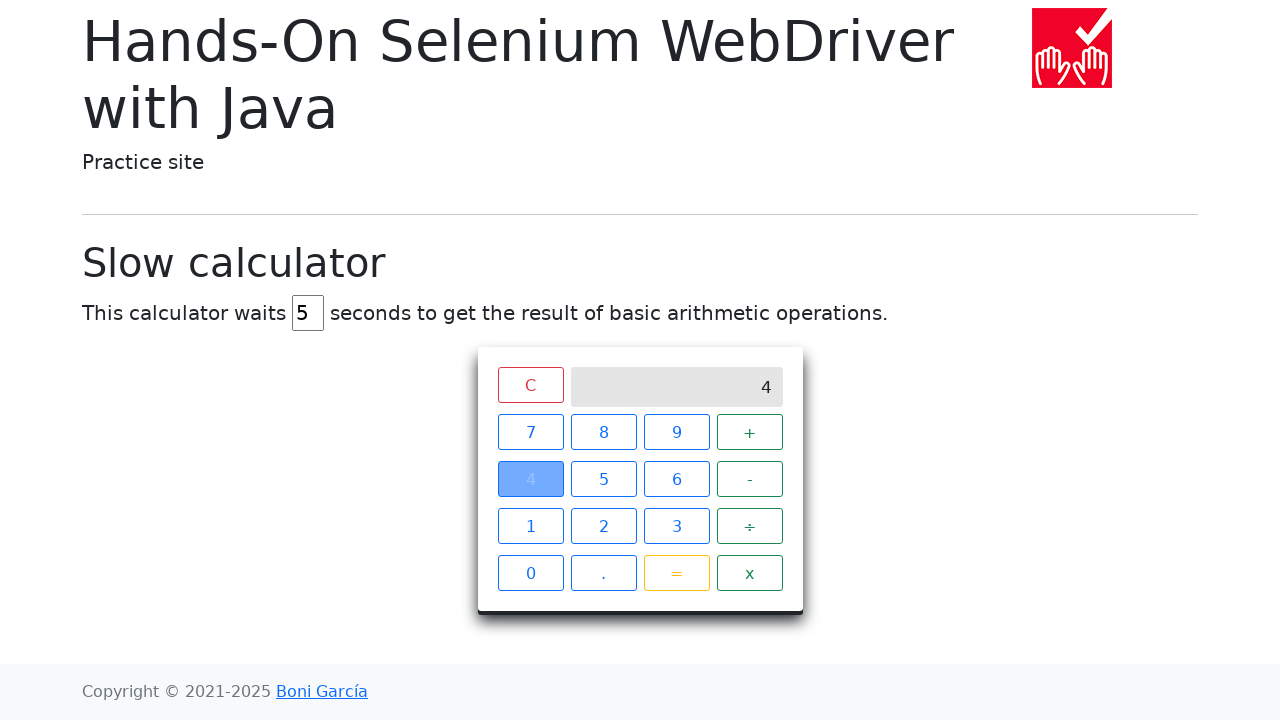

Clicked plus operator at (750, 432) on xpath=//div[@class='keys']/span[text()='+']
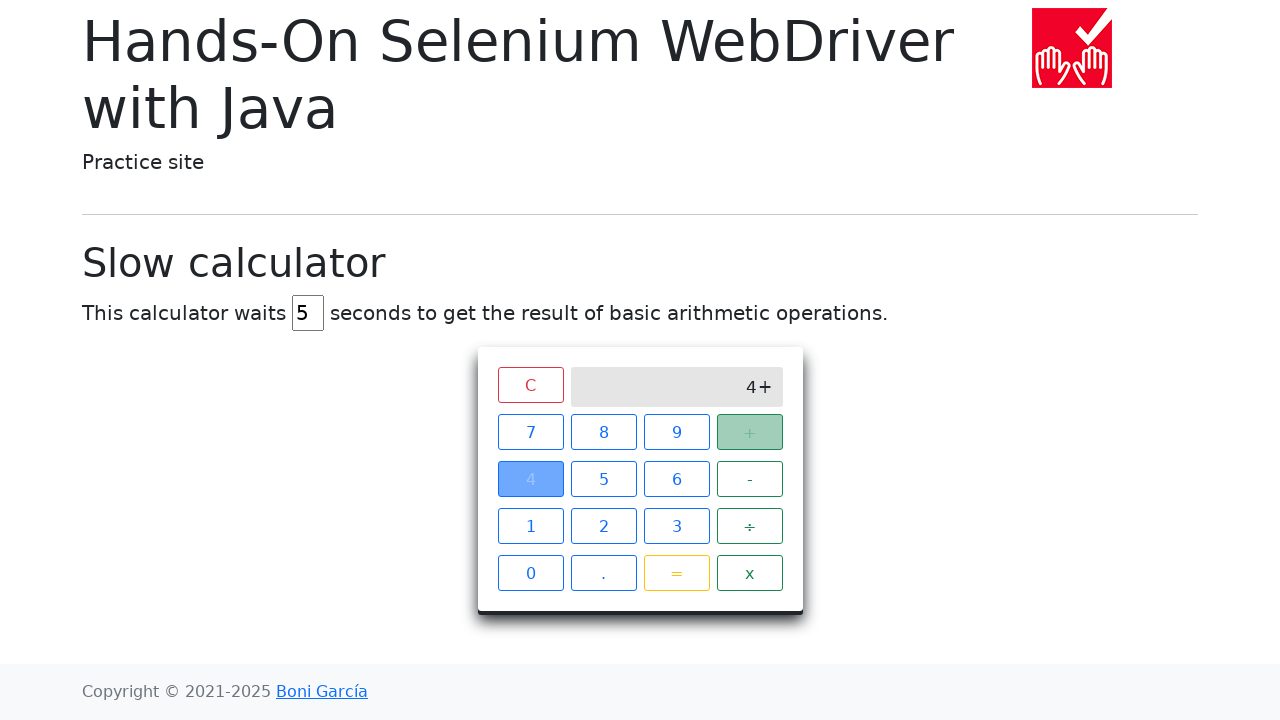

Clicked number 6 on calculator at (676, 479) on xpath=//div[@class='keys']/span[text()='6']
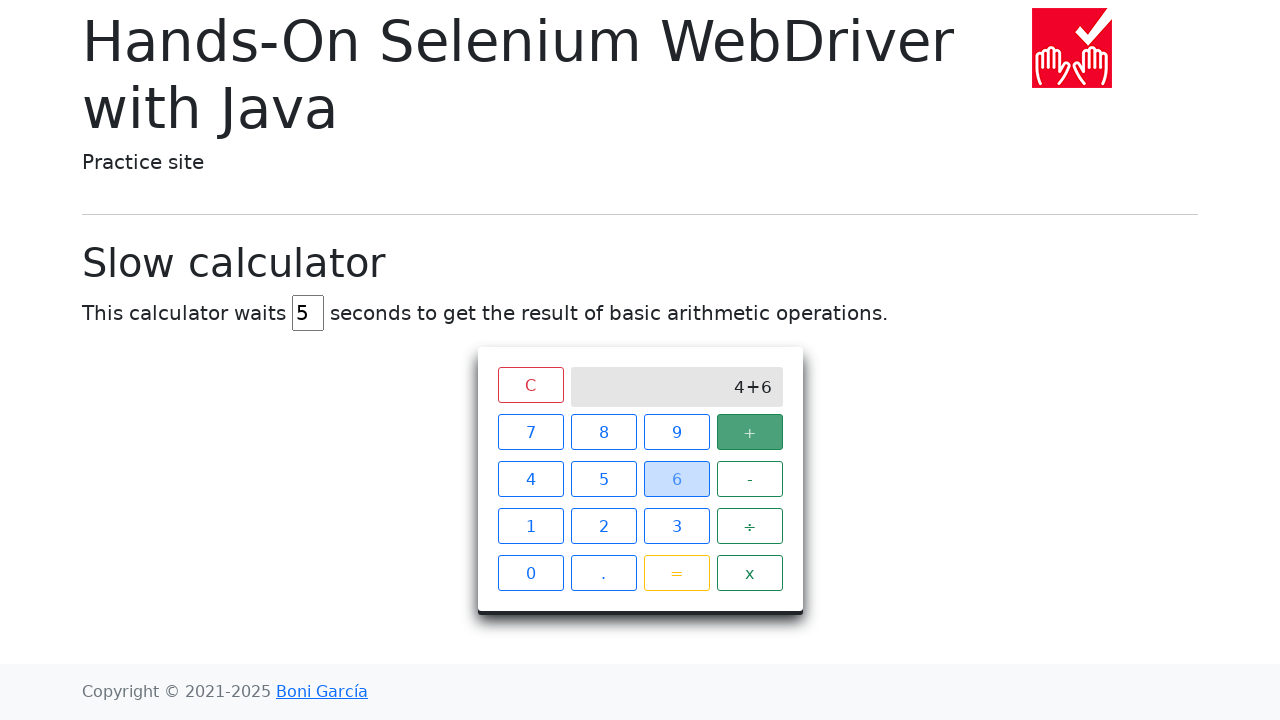

Clicked equals button at (676, 573) on xpath=//div[@class='keys']/span[text()='=']
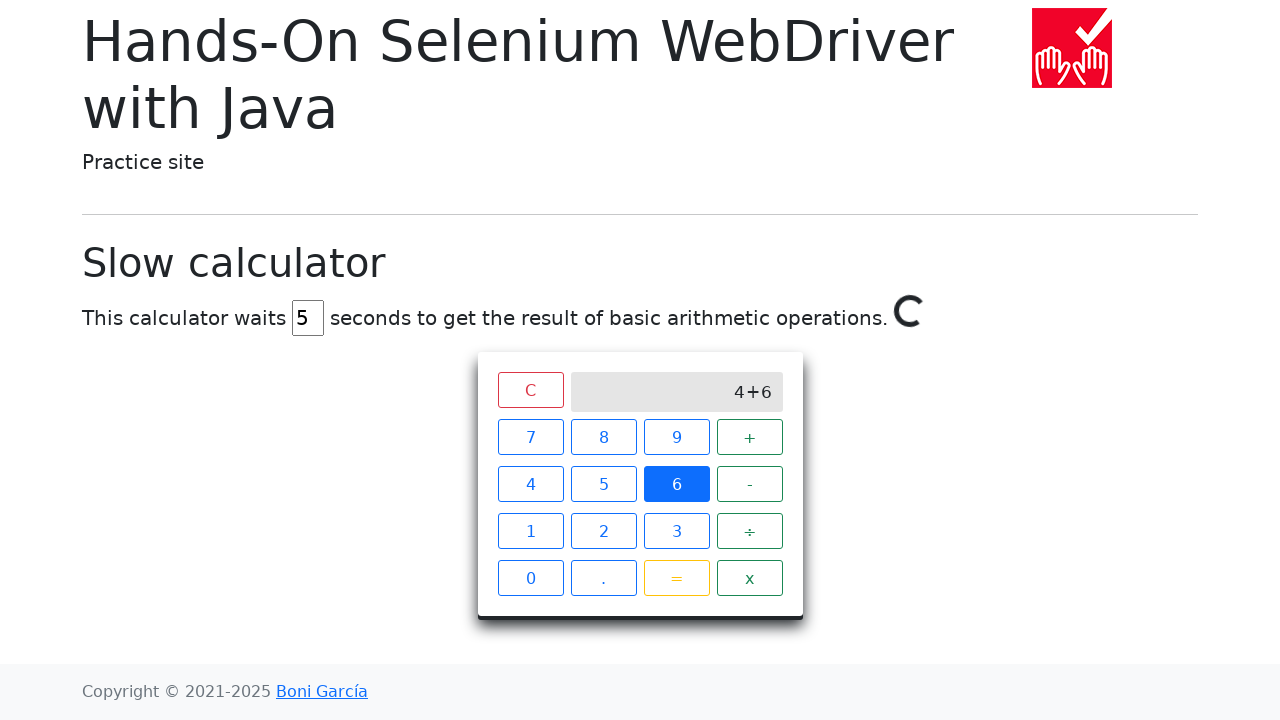

Calculator result displayed 10
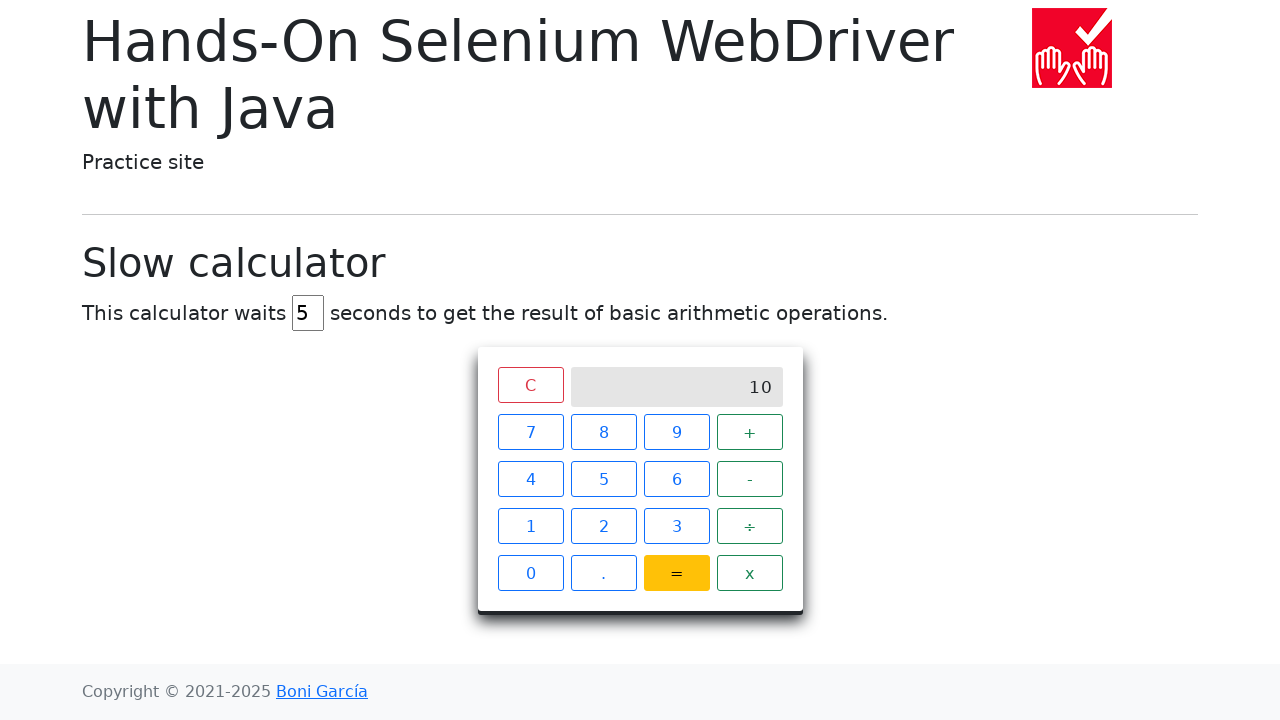

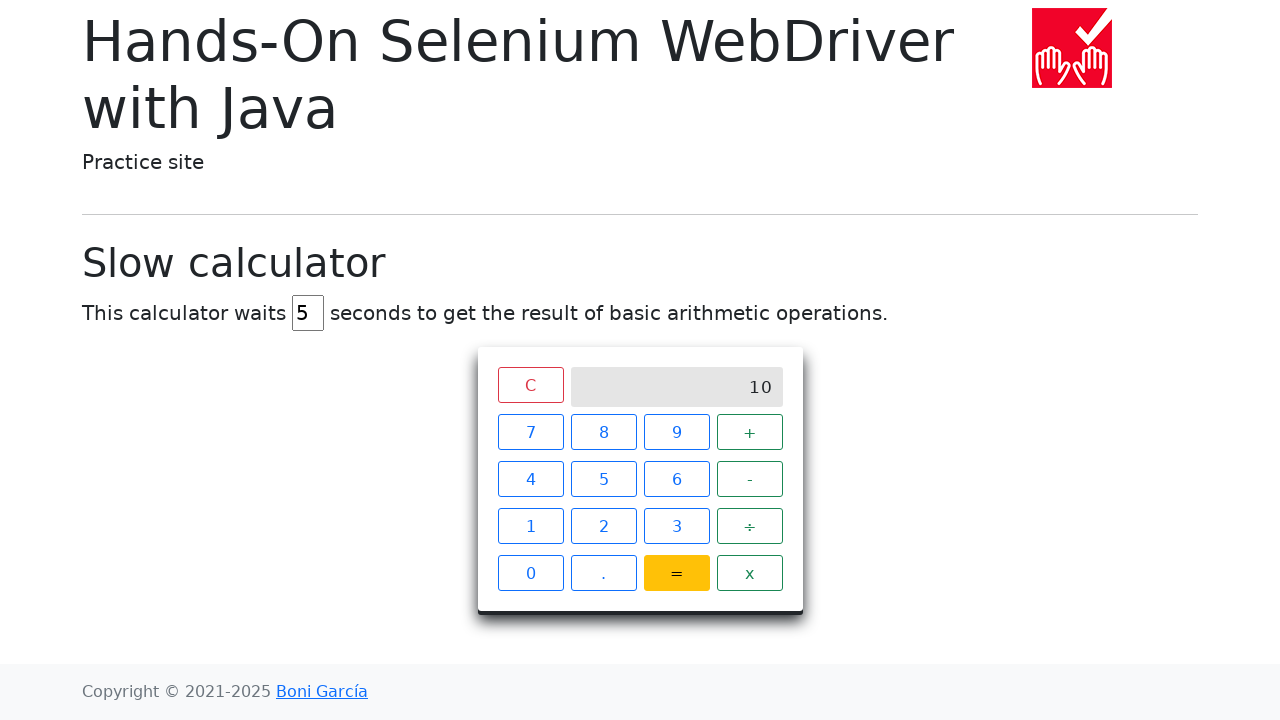